Tests dropdown selection by selecting Option 1 using index-based selection method

Starting URL: https://testcenter.techproeducation.com/index.php?page=dropdown

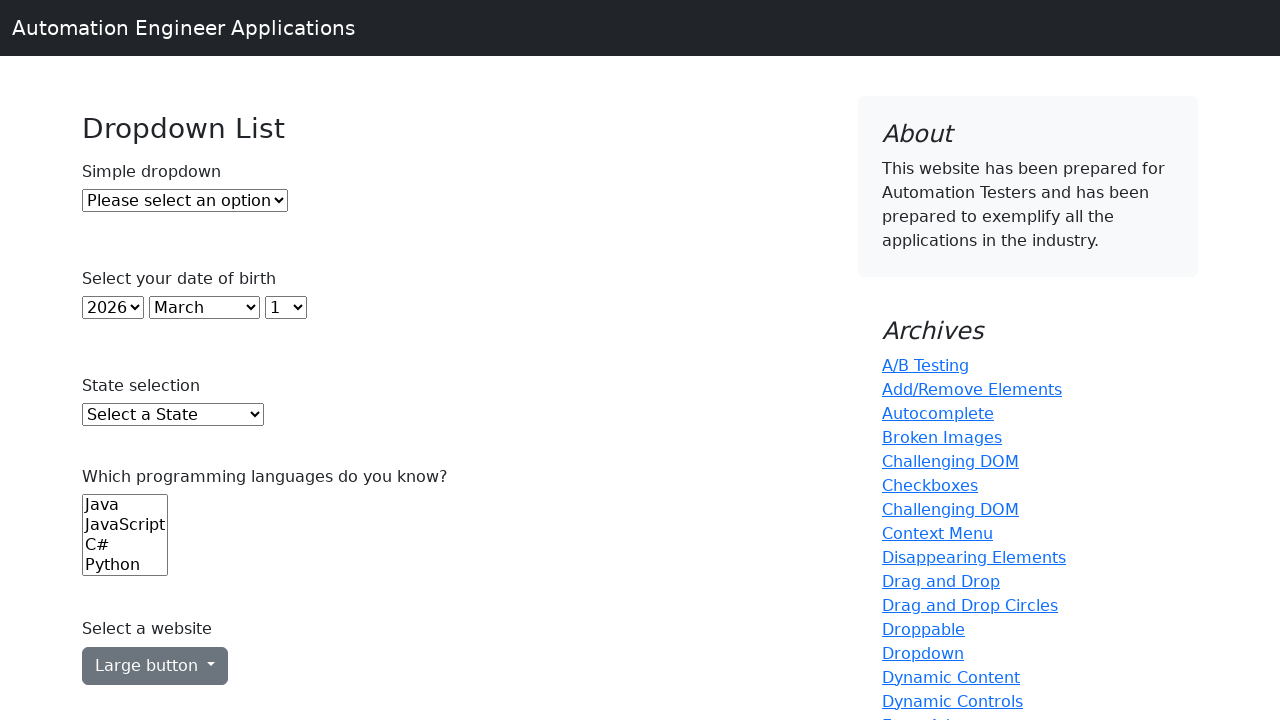

Navigated to dropdown test page
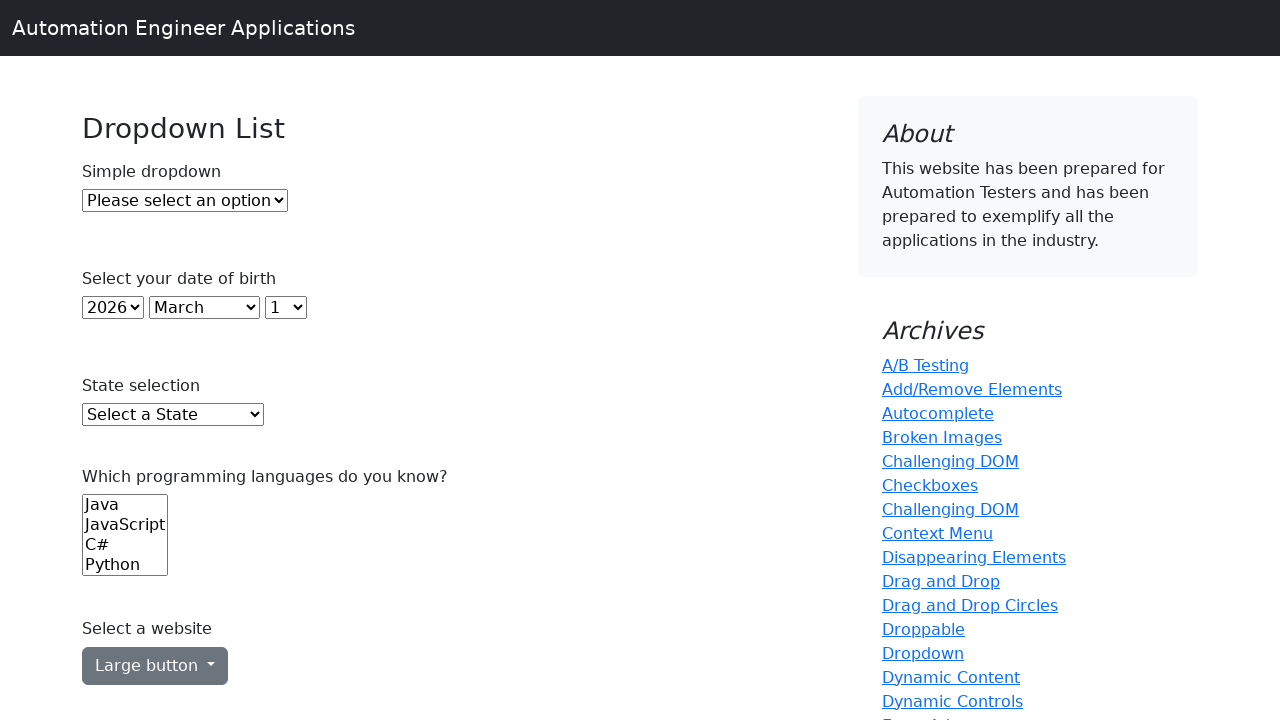

Selected Option 1 using index-based selection method on #dropdown
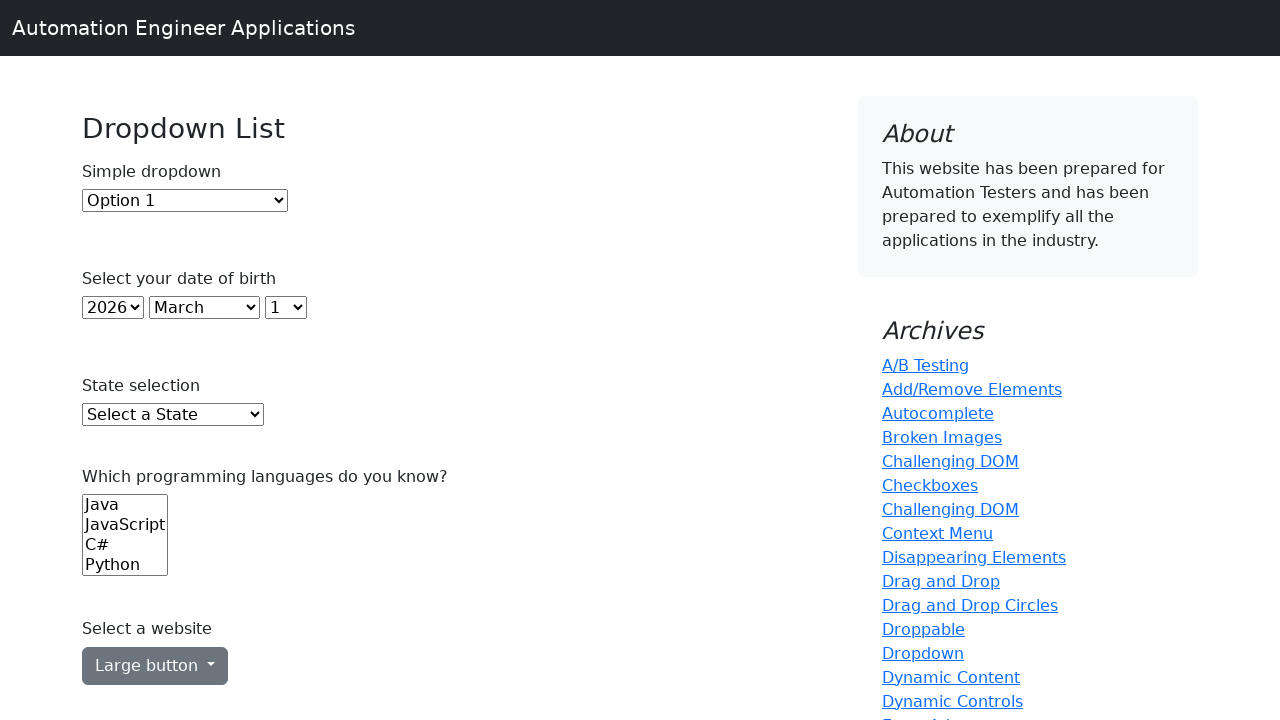

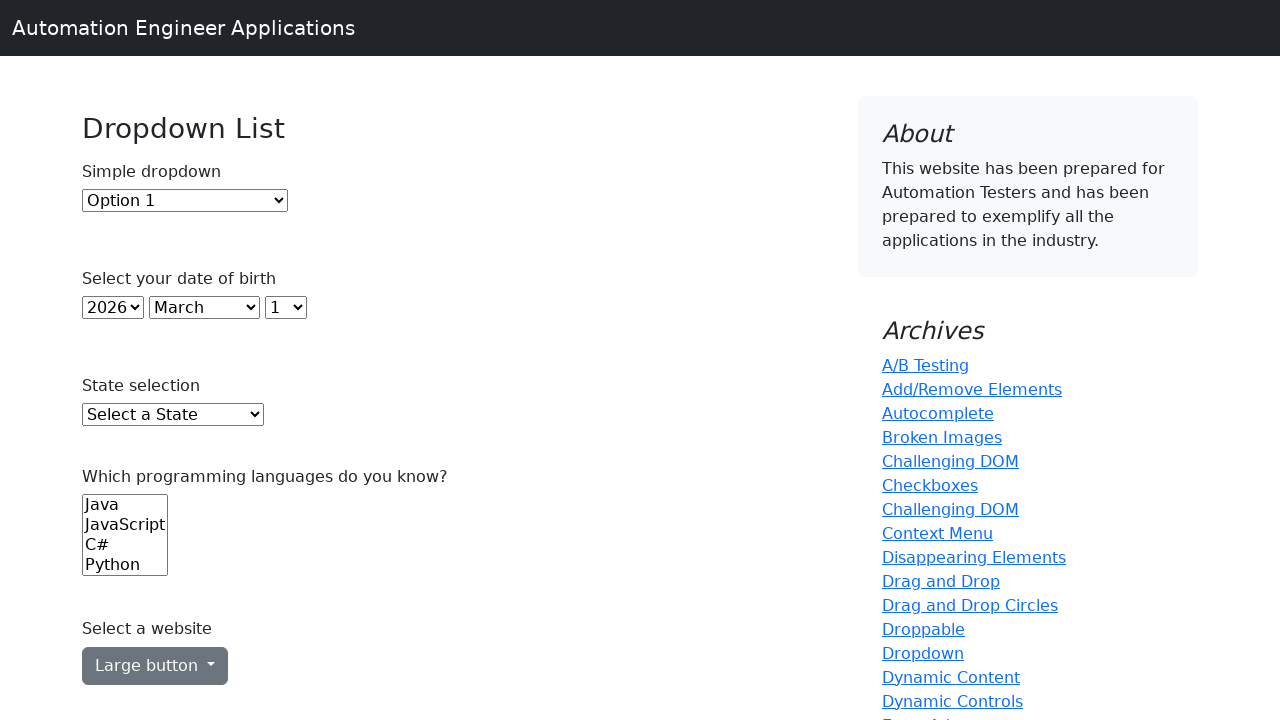